Tests scrolling functionality on W3Schools HTML tables page by scrolling to a specific element, then scrolling to the bottom of the page, and finally scrolling back to the top.

Starting URL: https://www.w3schools.com/html/html_tables.asp

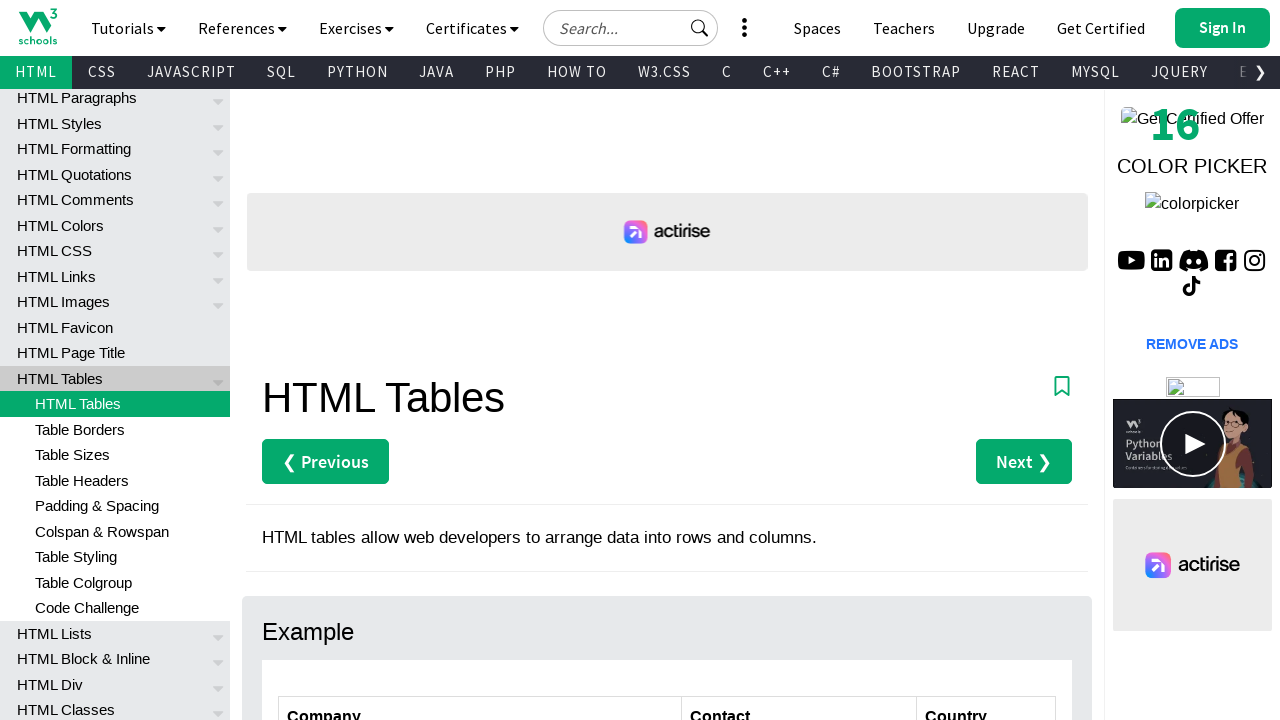

Waited for 'Table Rows' heading element to load
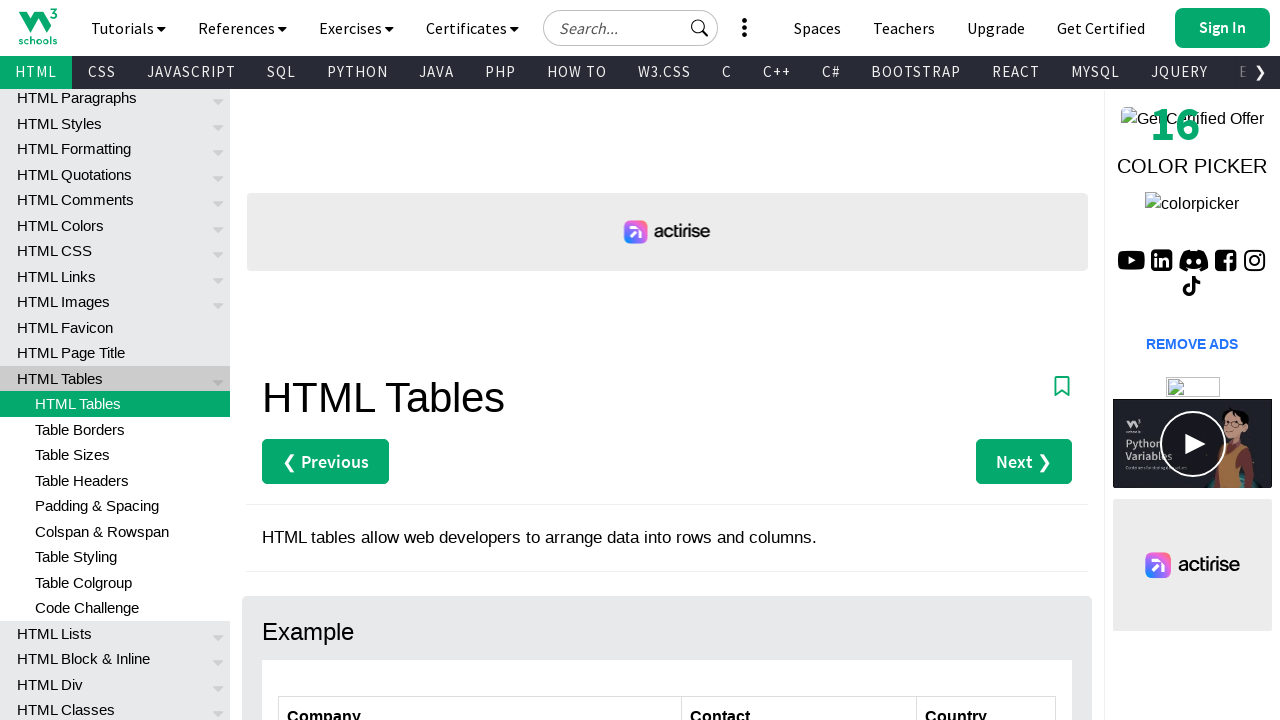

Scrolled to 'Table Rows' heading element
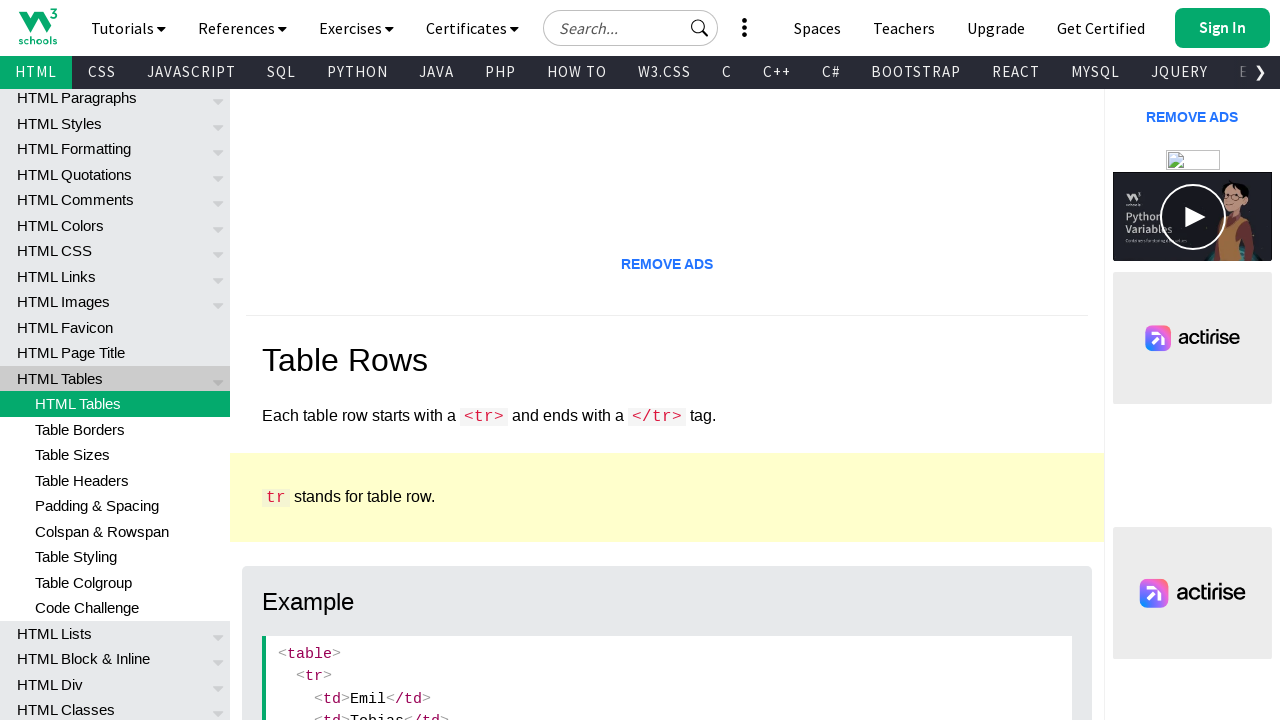

Scrolled to the bottom of the page
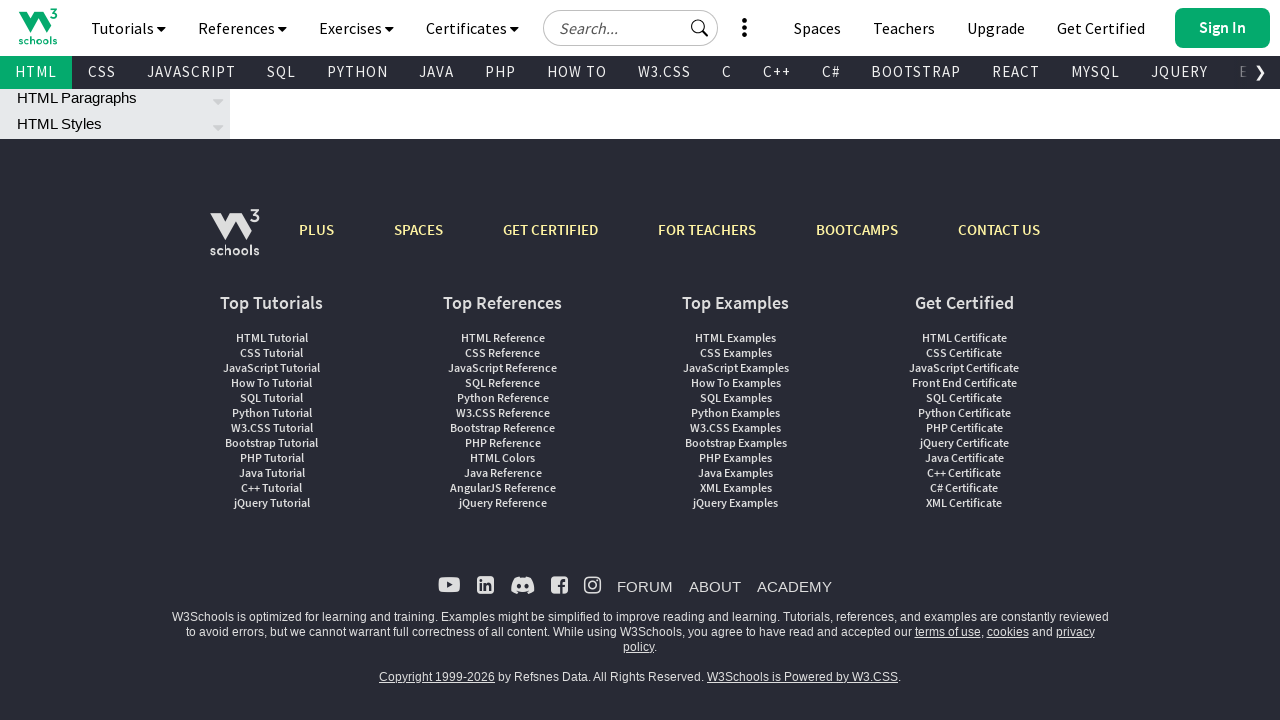

Scrolled back to the top of the page
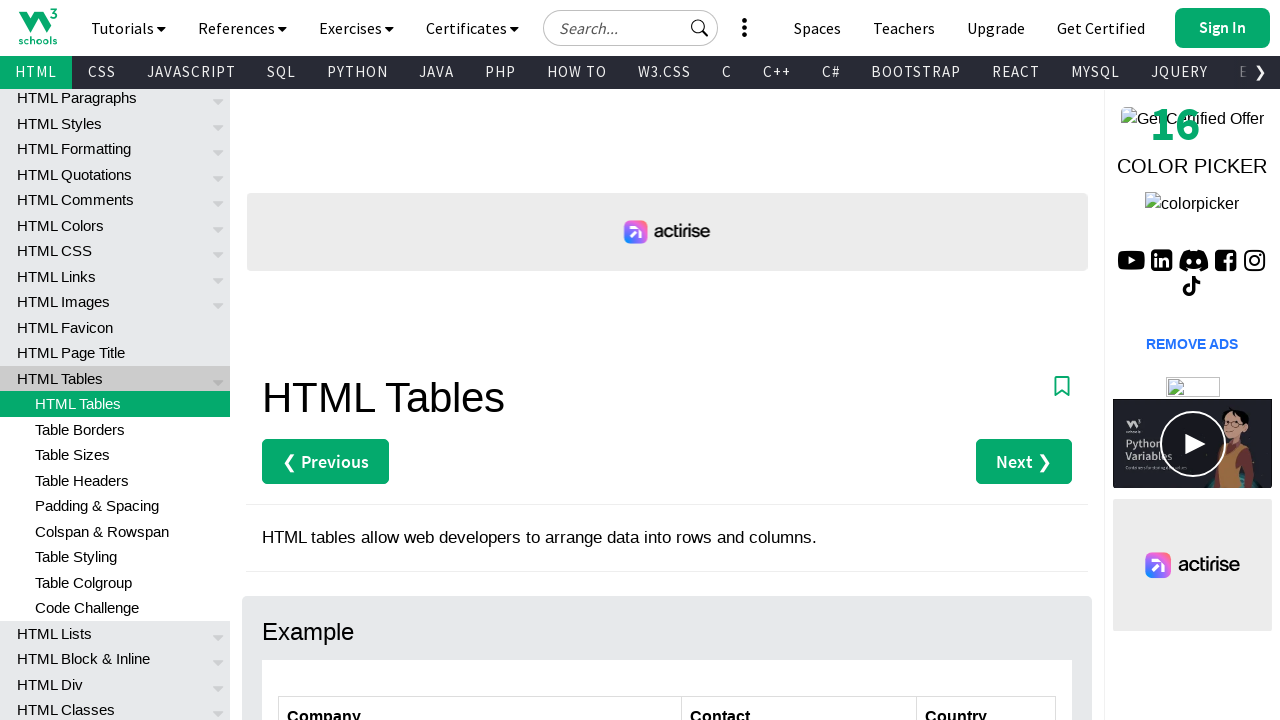

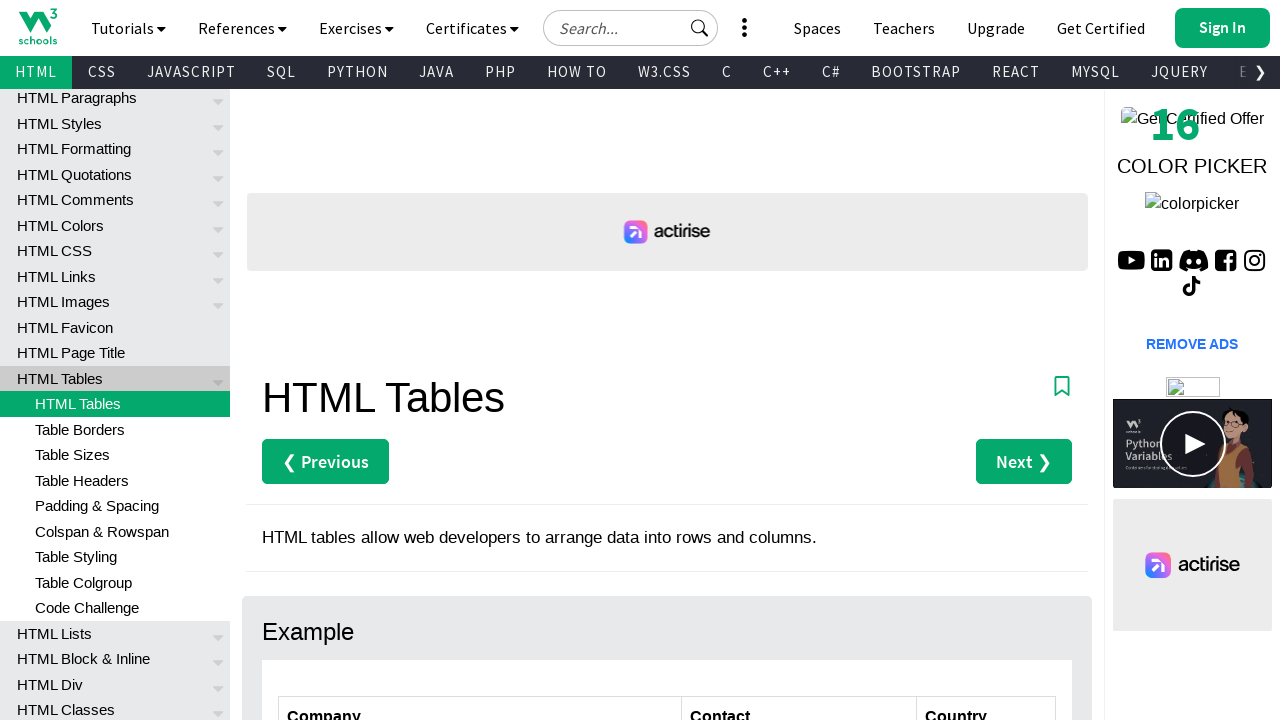